Tests drag and drop functionality by dragging an element to a droppable target area on a test automation practice site.

Starting URL: https://testautomationpractice.blogspot.com/#

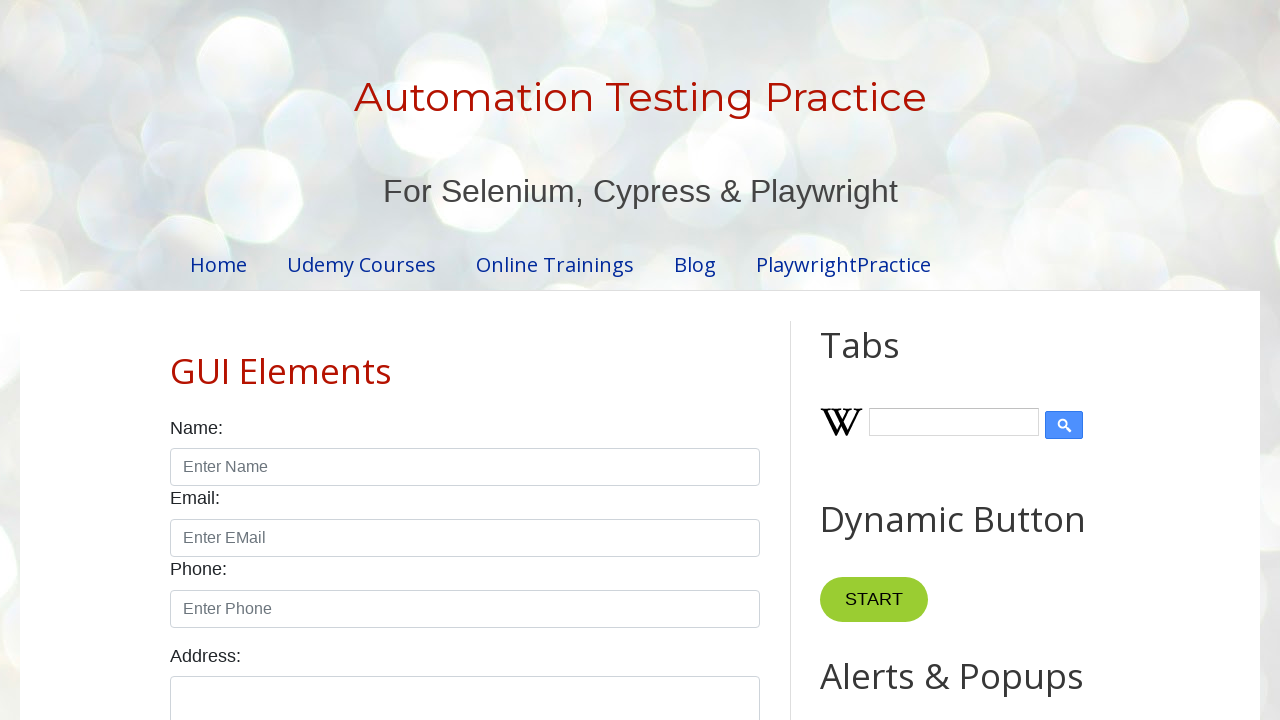

Located draggable element with text 'Drag me to my target'
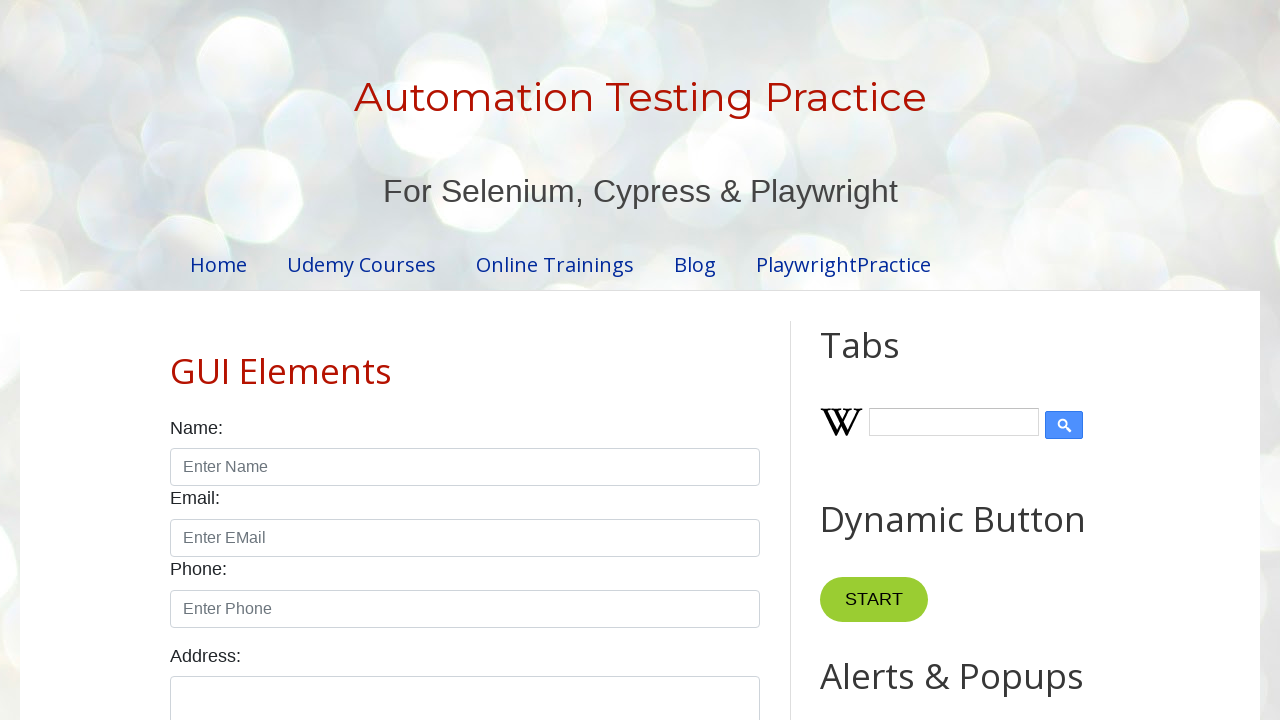

Located drop target element with id 'droppable'
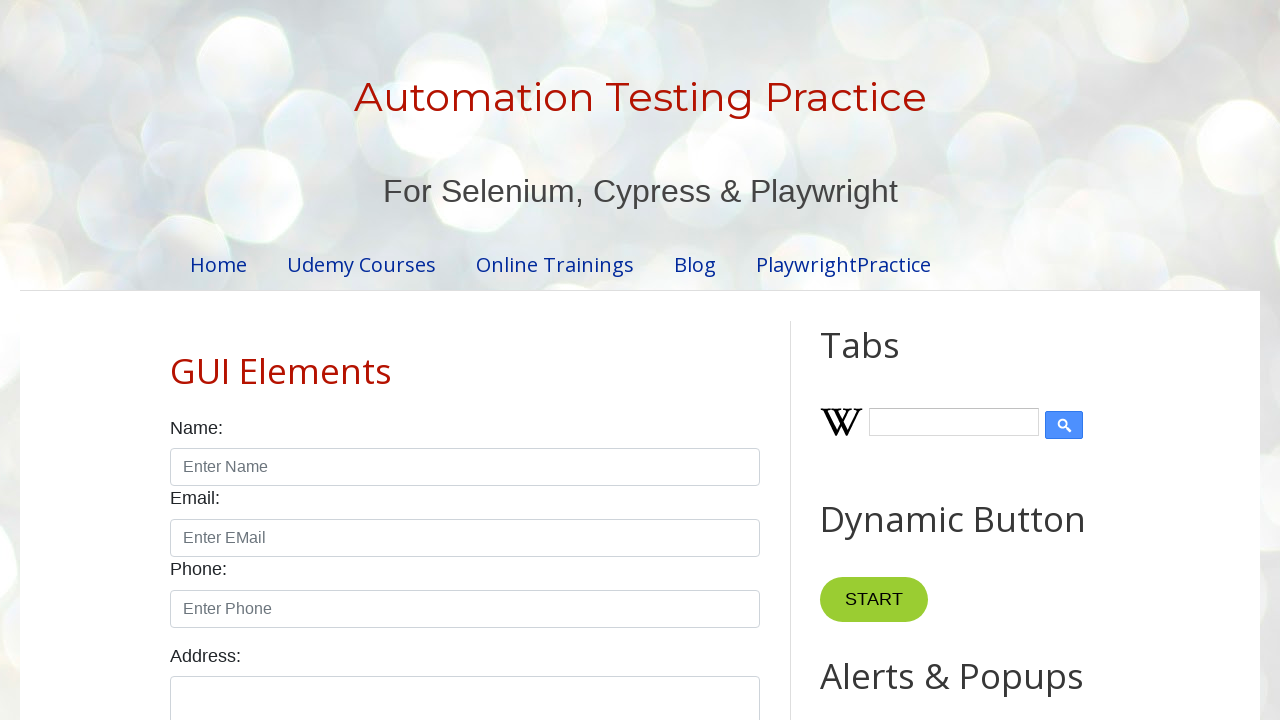

Dragged element to drop target at (1015, 404)
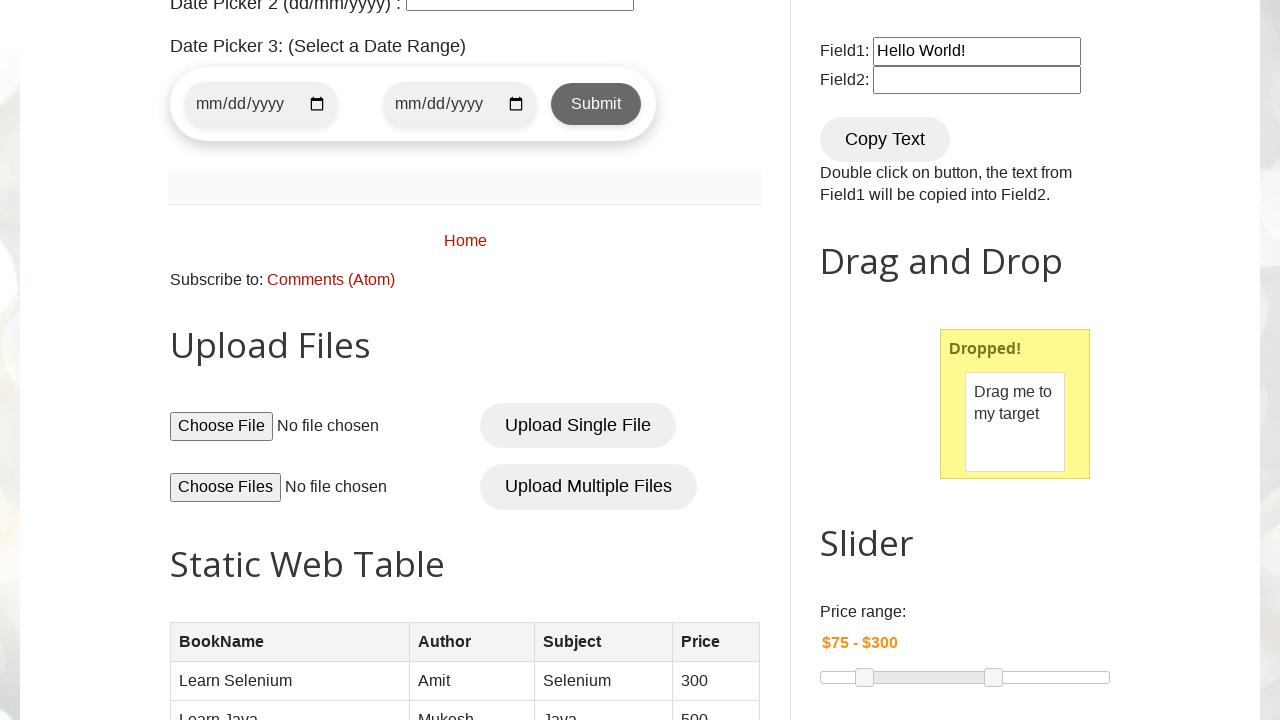

Waited 2 seconds for drop action to complete
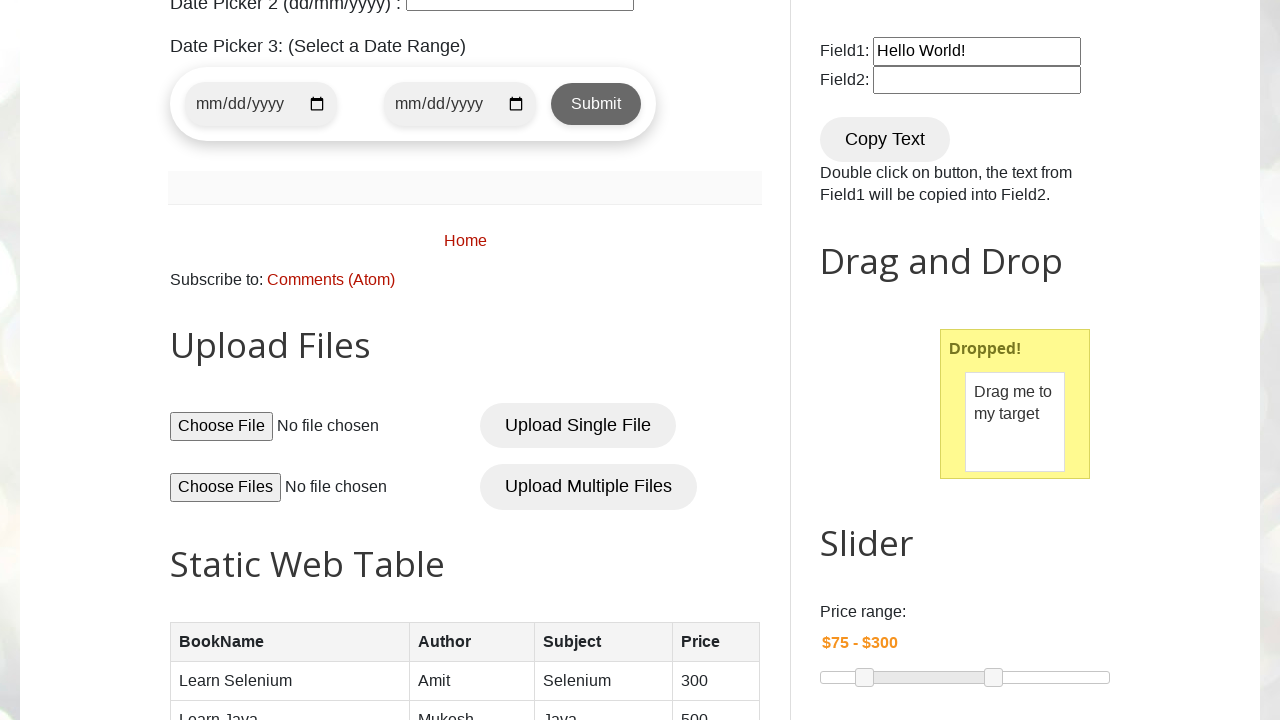

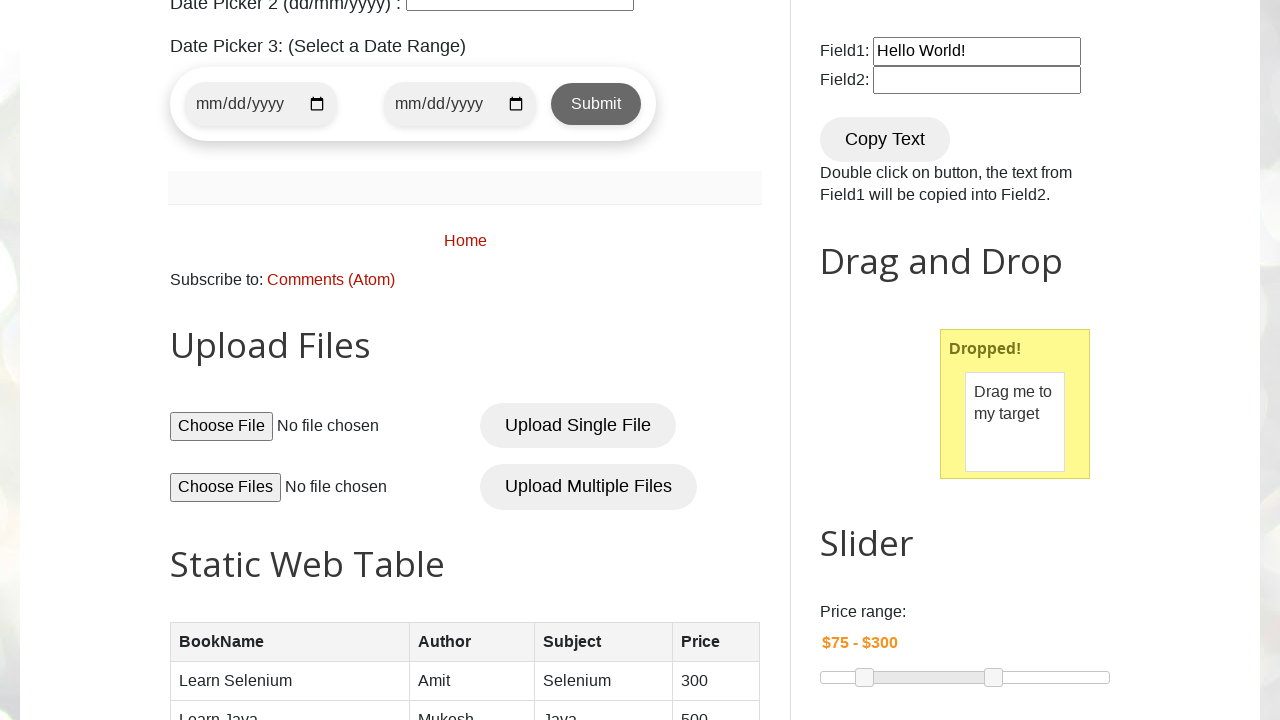